Tests a multi-select dropdown by verifying that certain color options are present or absent in the dropdown element on a test automation practice site.

Starting URL: https://testautomationpractice.blogspot.com/

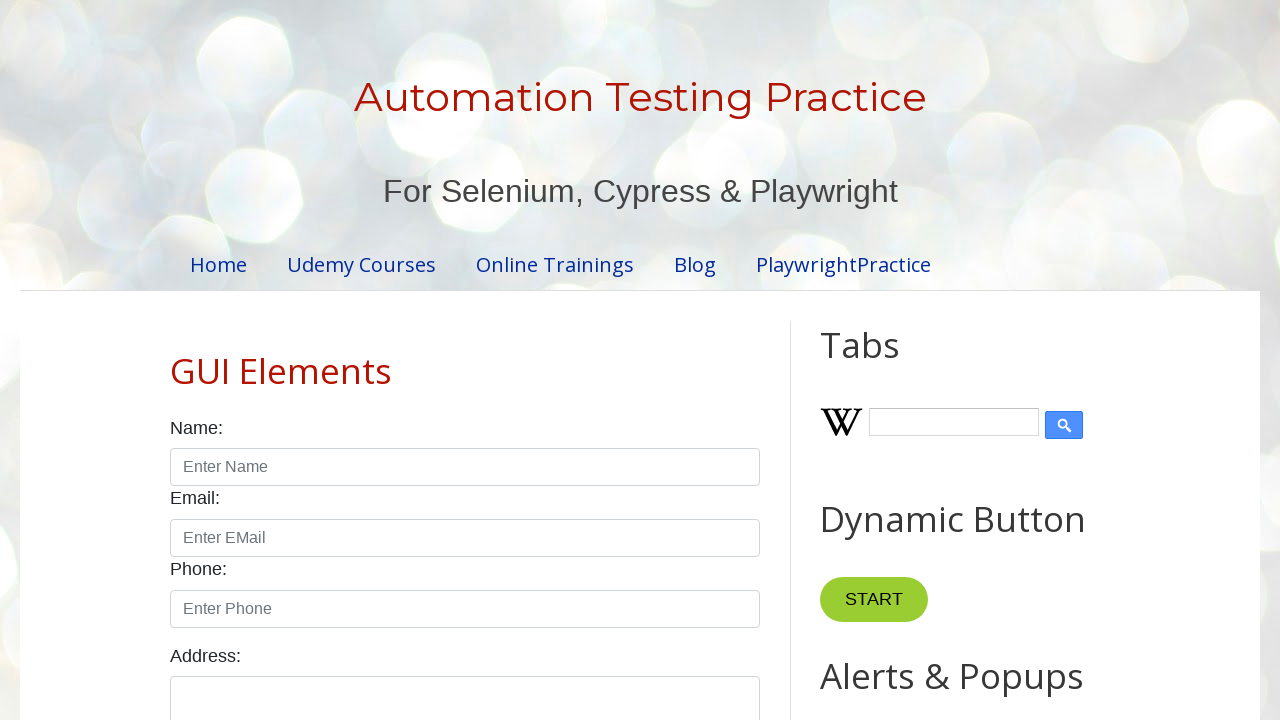

Navigated to test automation practice site
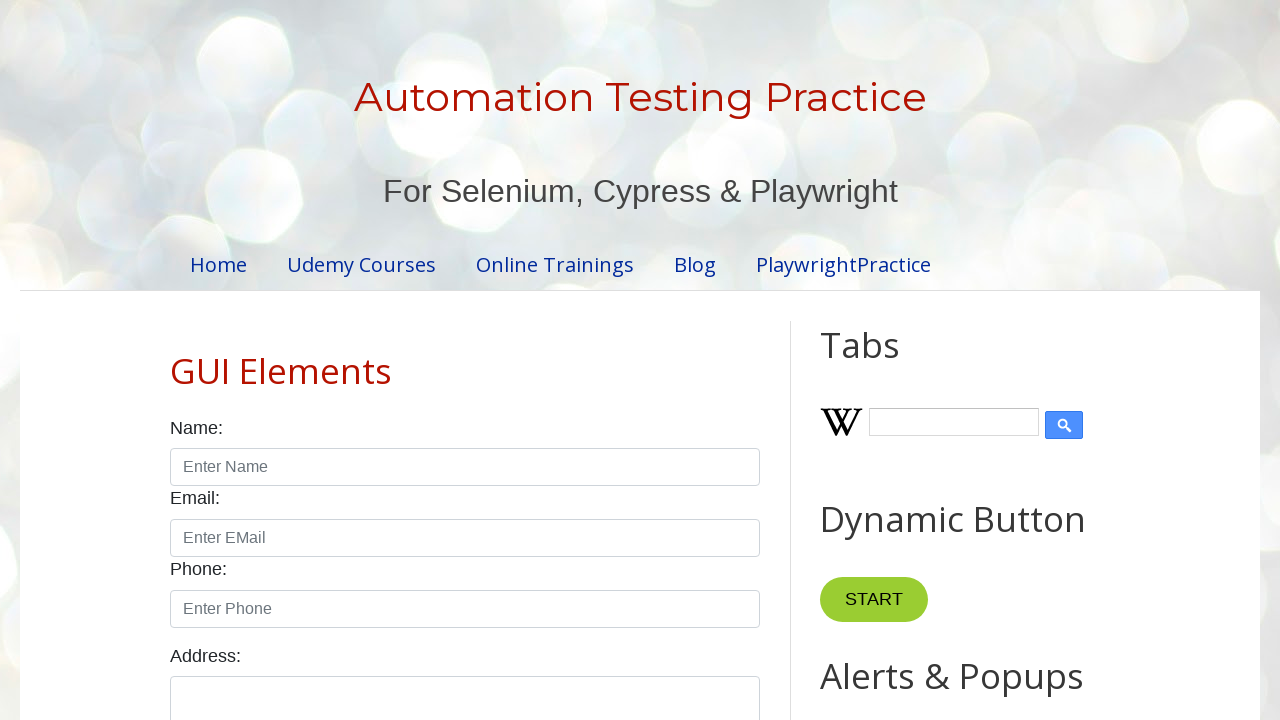

Retrieved text content from colors dropdown element
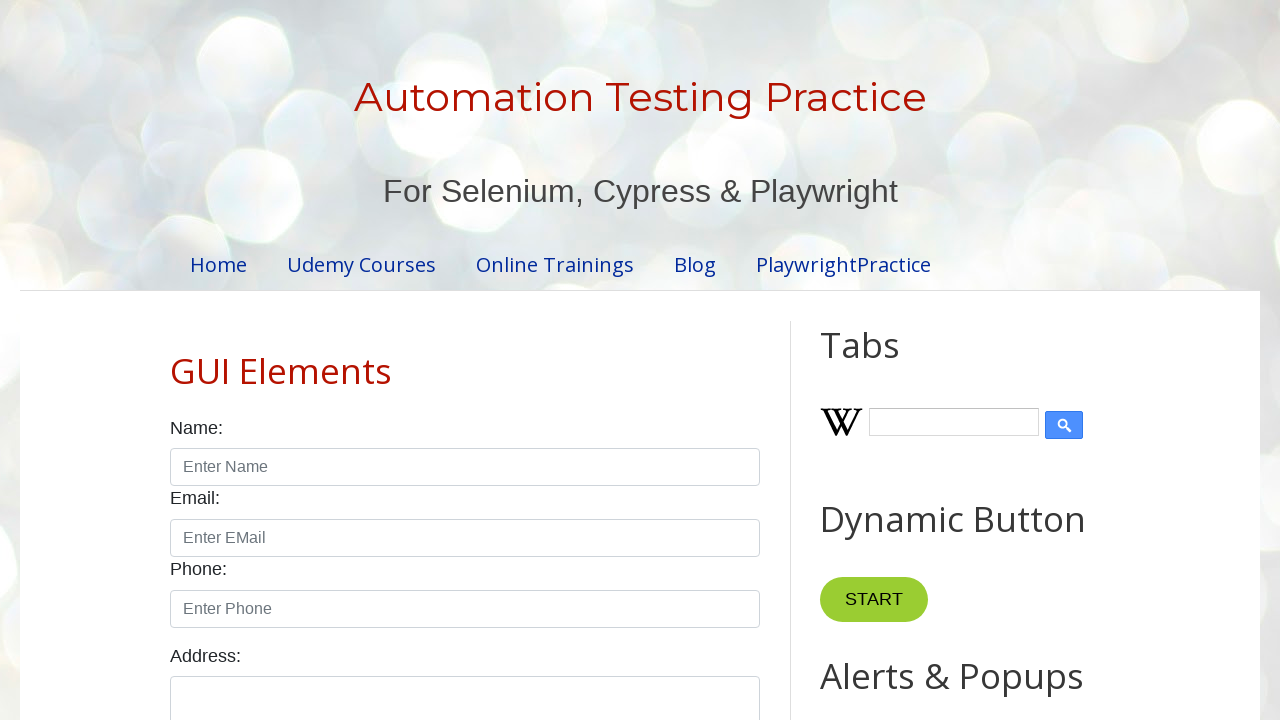

Verified that 'Blue' is present in the dropdown
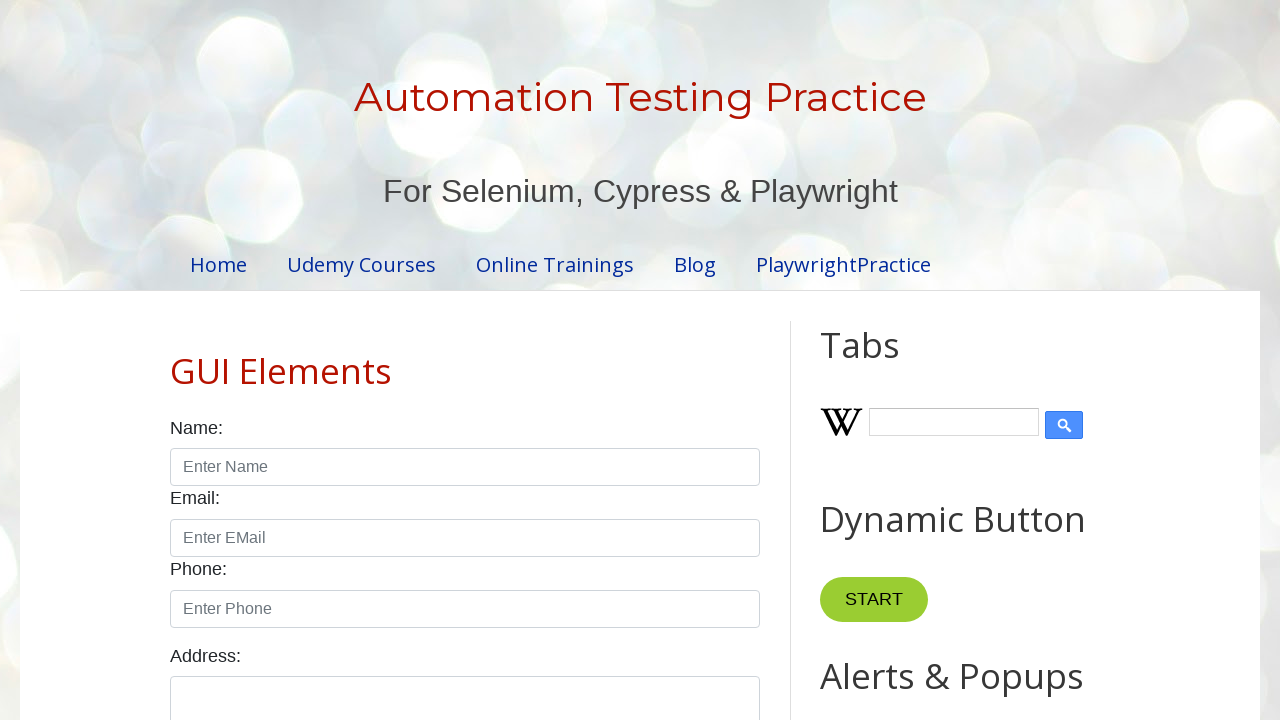

Verified that 'Black' is not present in the dropdown
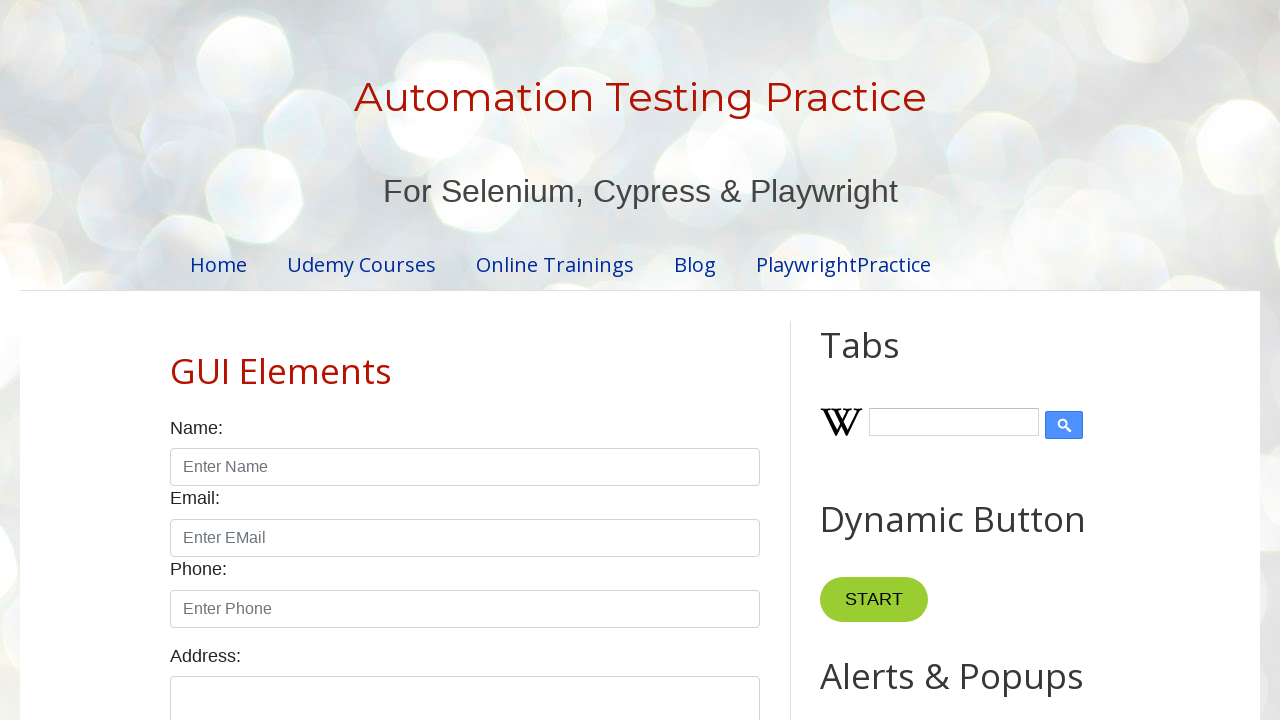

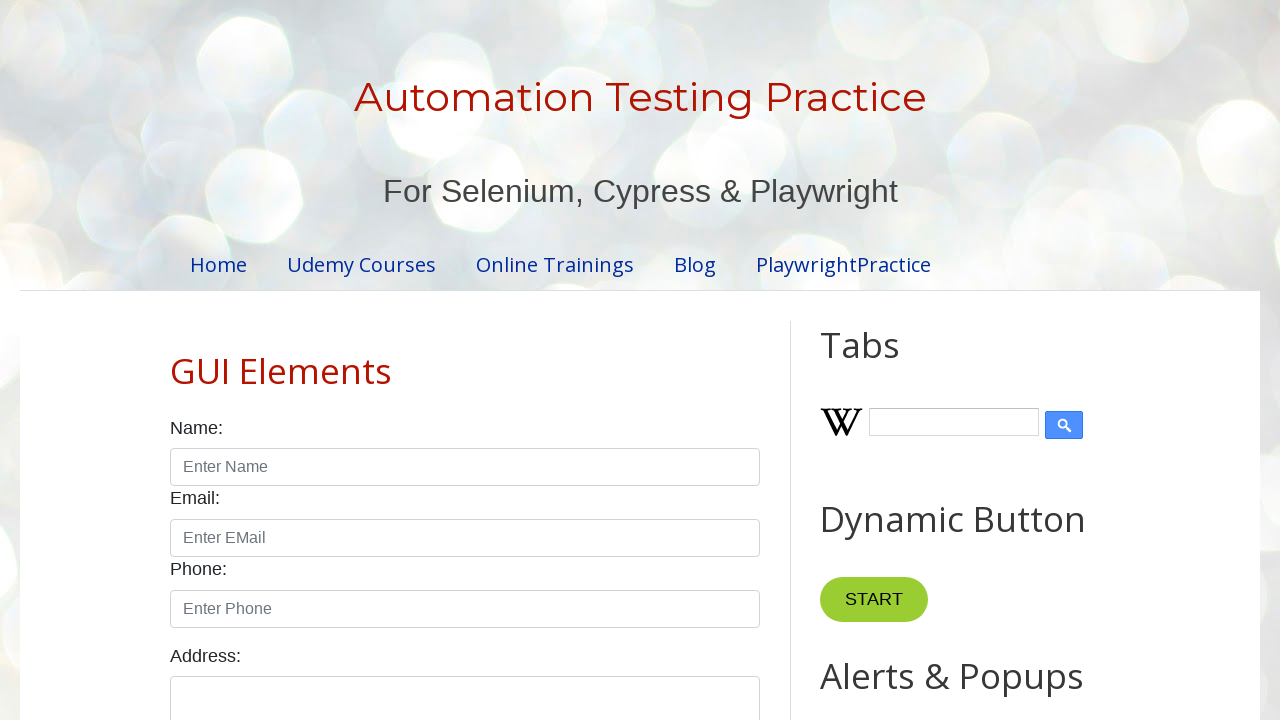